Tests window/tab switching functionality by clicking a button that opens a new window and then switching to that window

Starting URL: https://demo.automationtesting.in/Windows.html

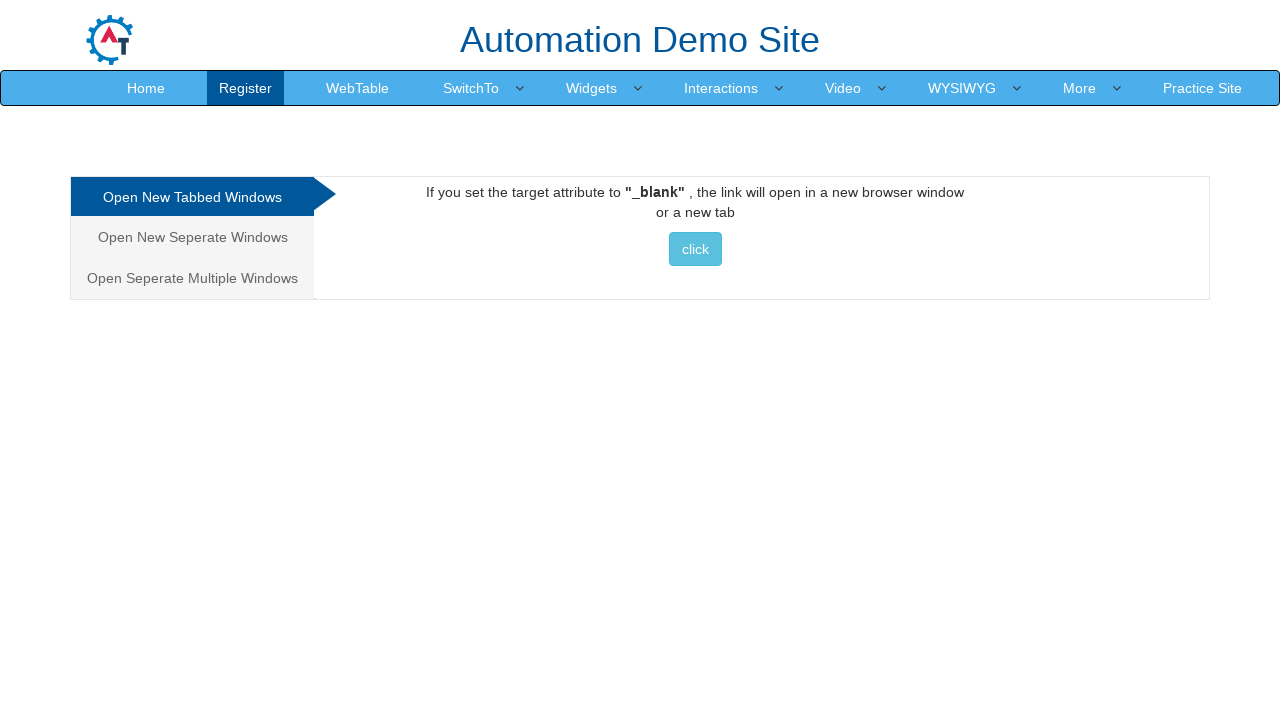

Clicked button to open new window/tab at (695, 249) on (//button[@class='btn btn-info'])[1]
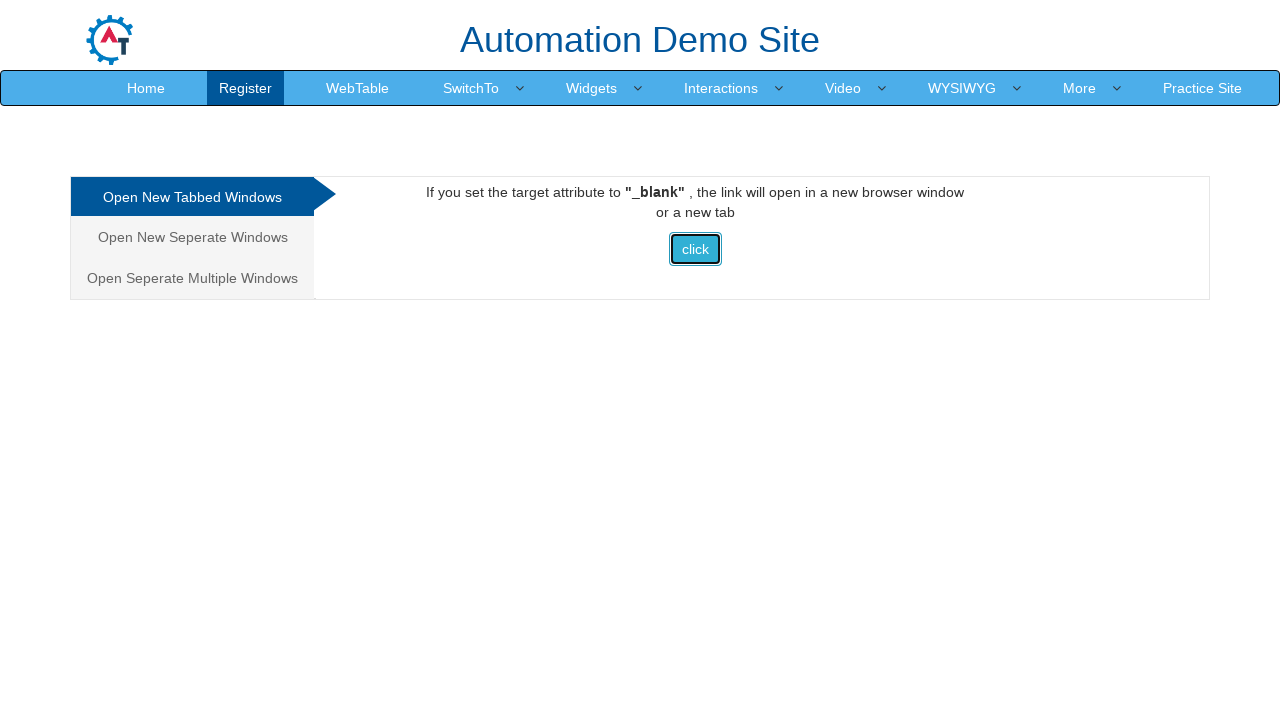

New page/window opened and captured
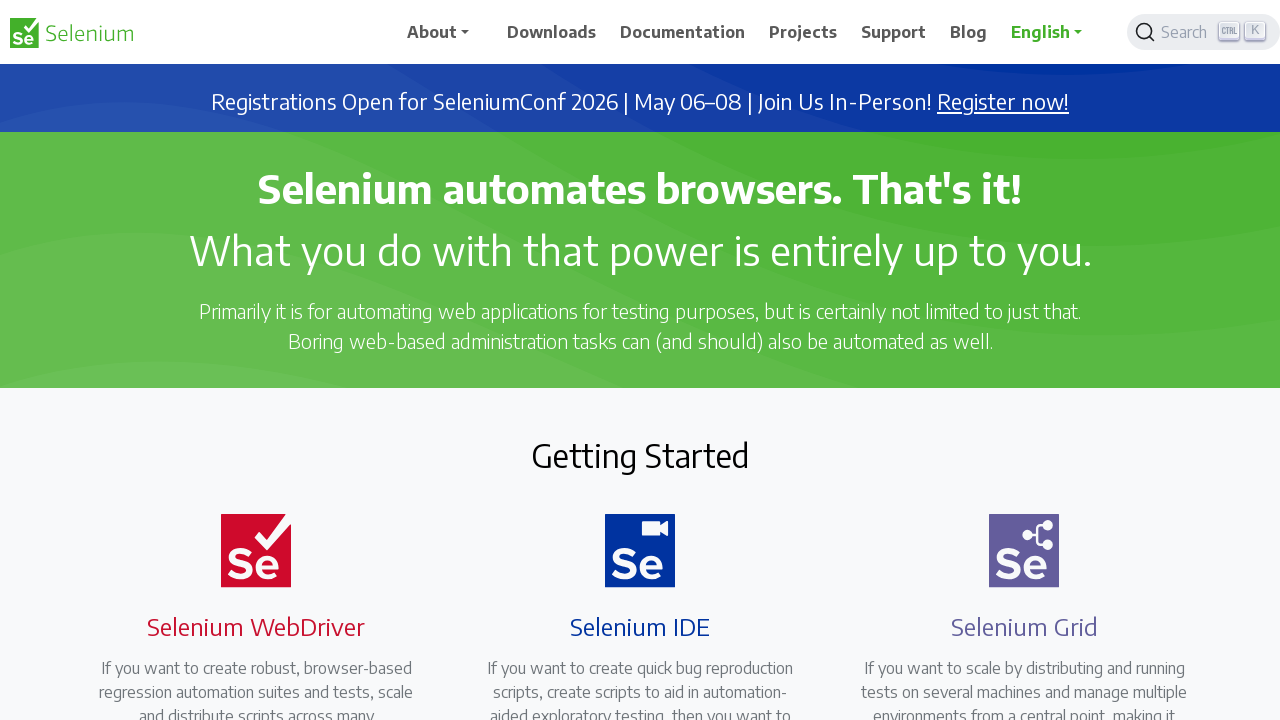

New page load state completed
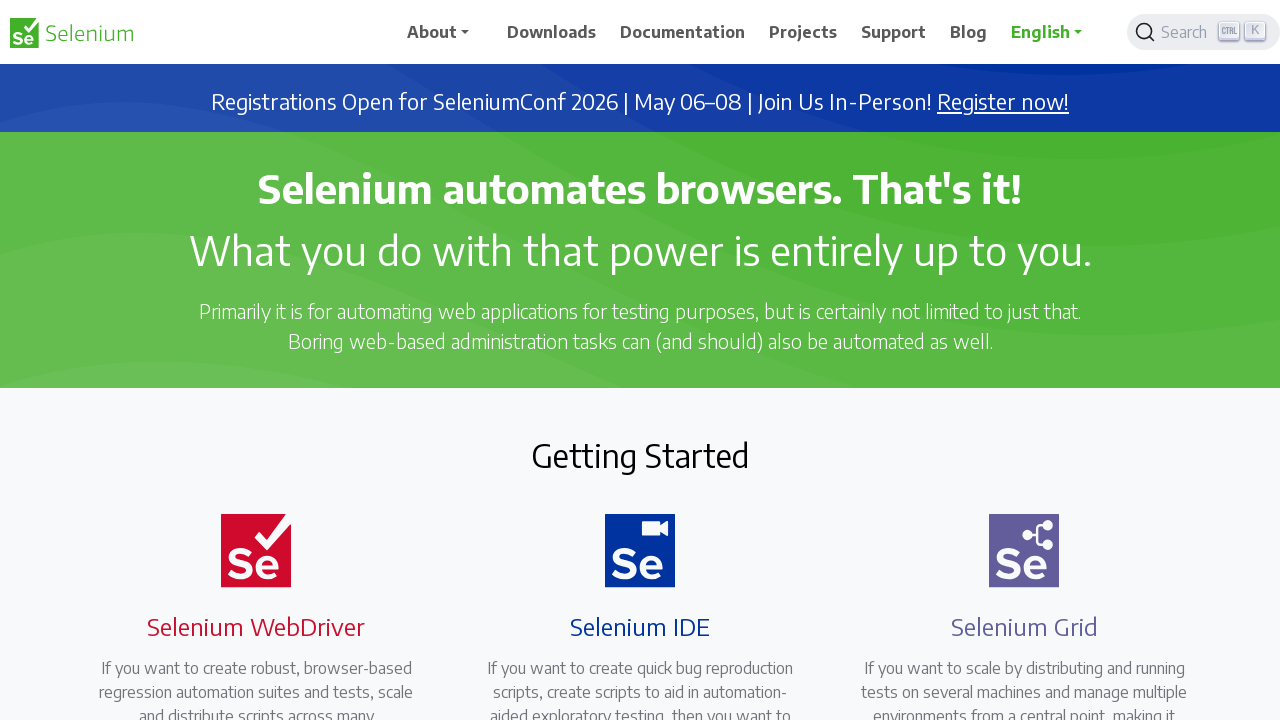

Retrieved new page title: Selenium
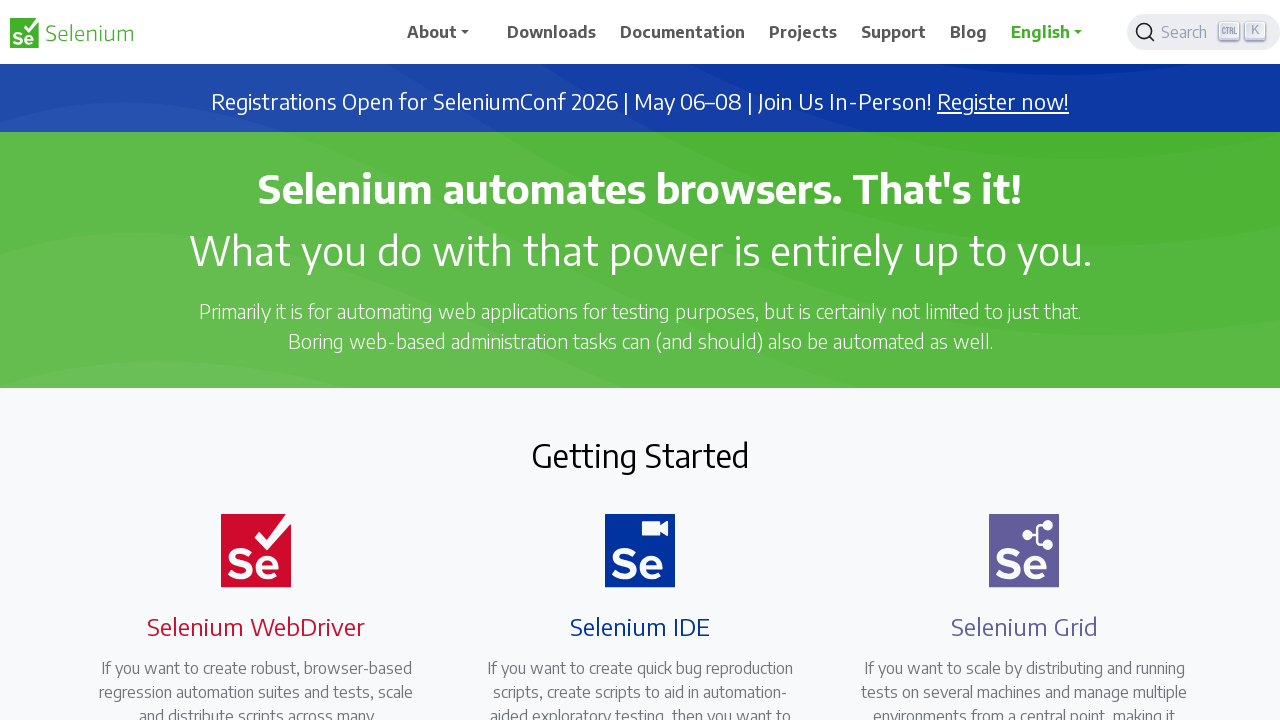

Closed the new page/window
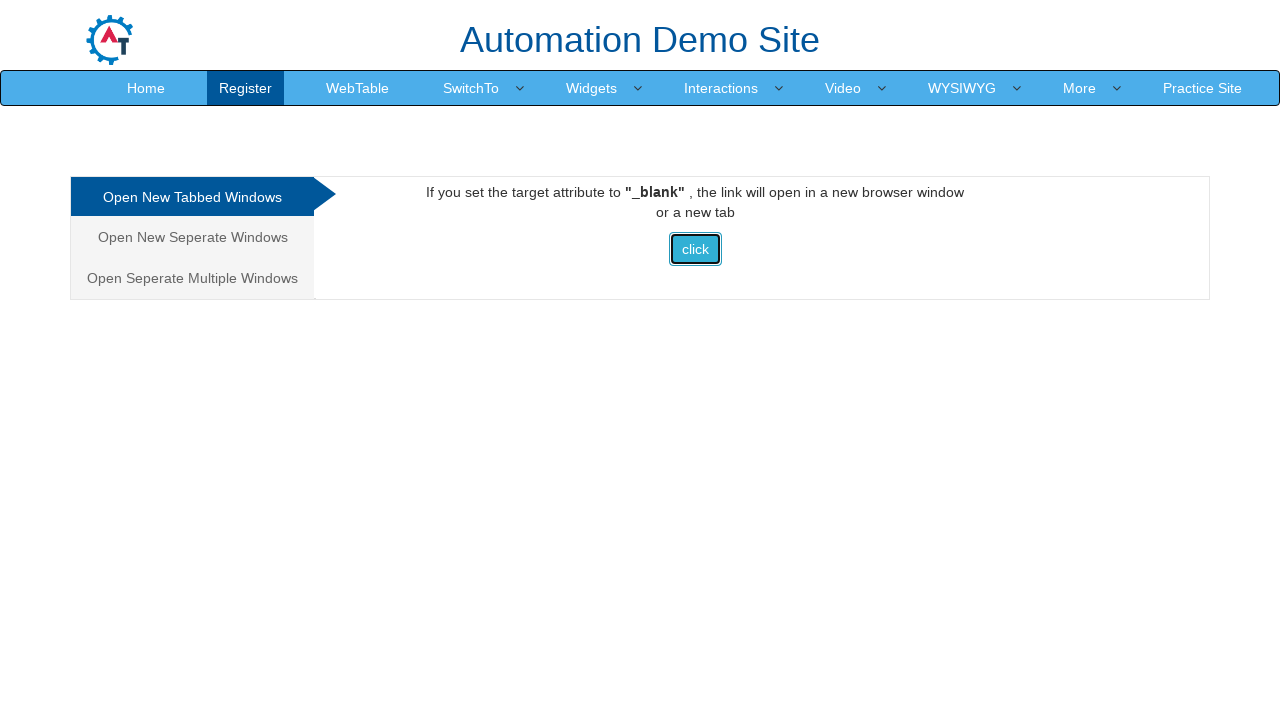

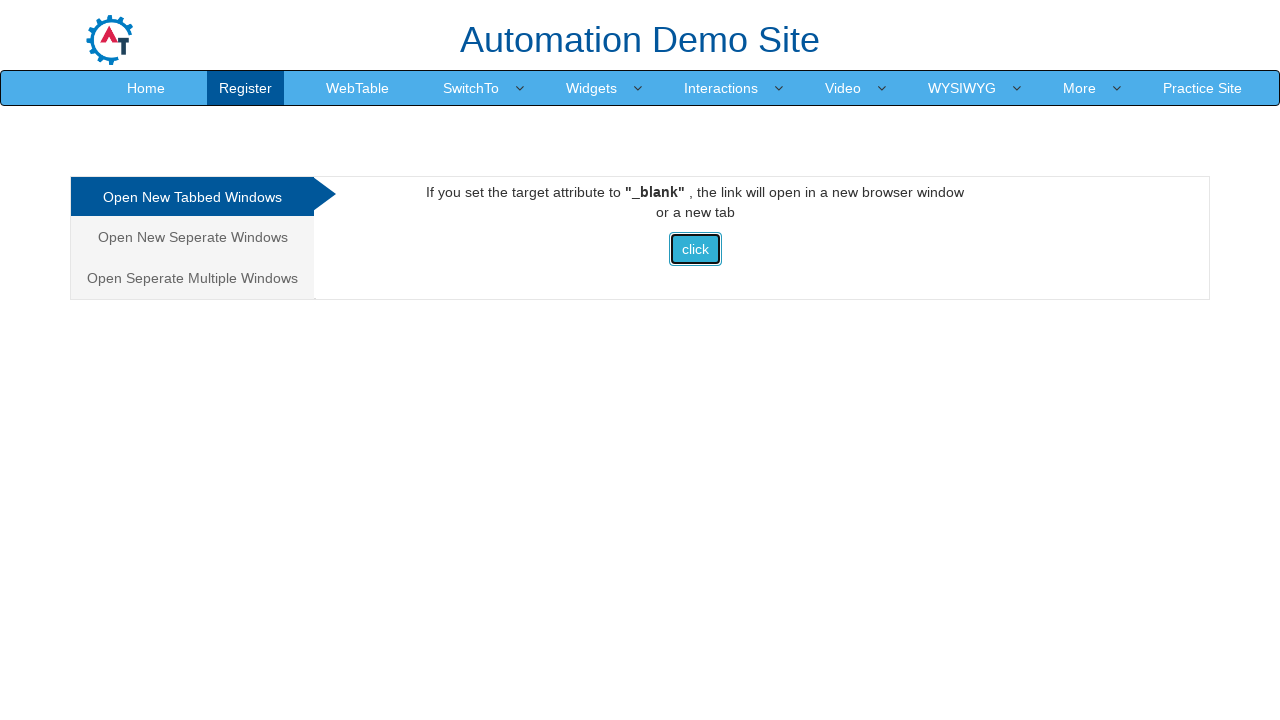